Tests page scrolling functionality by scrolling down to a "Show More" button and then scrolling back up to the logo

Starting URL: http://greenstech.in/selenium-course-content.html

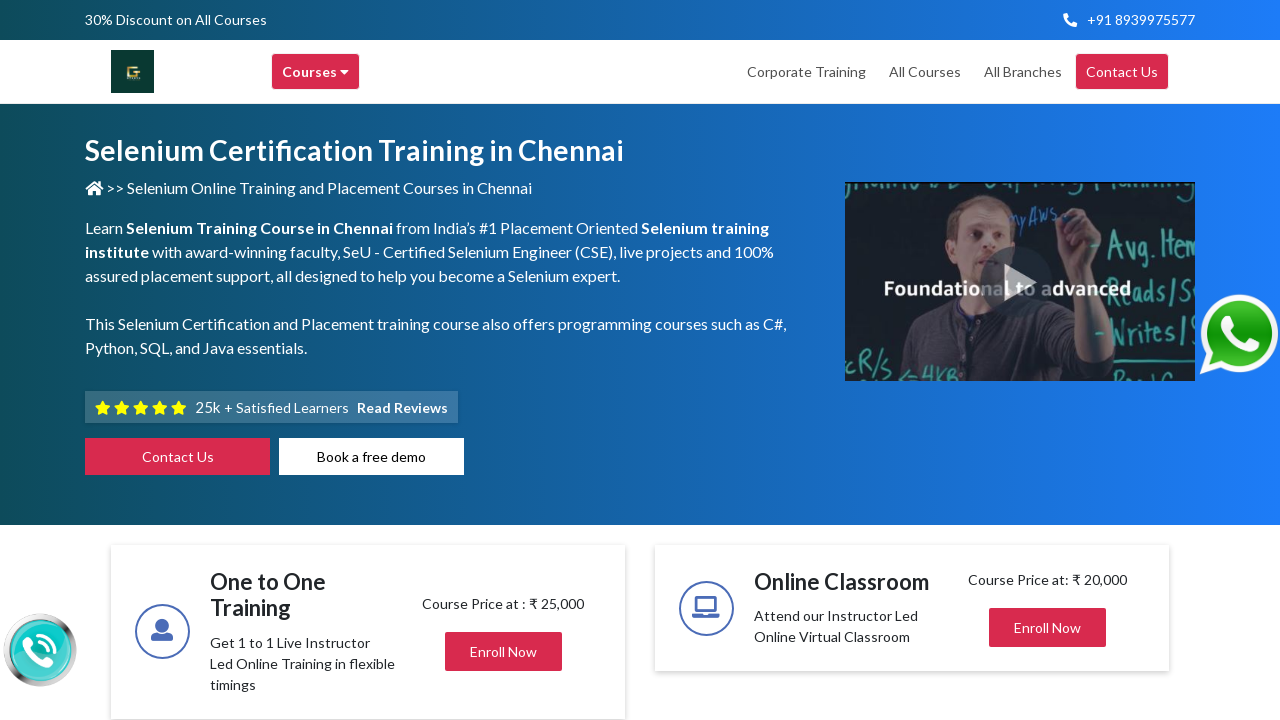

Scrolled down to 'Show More' button
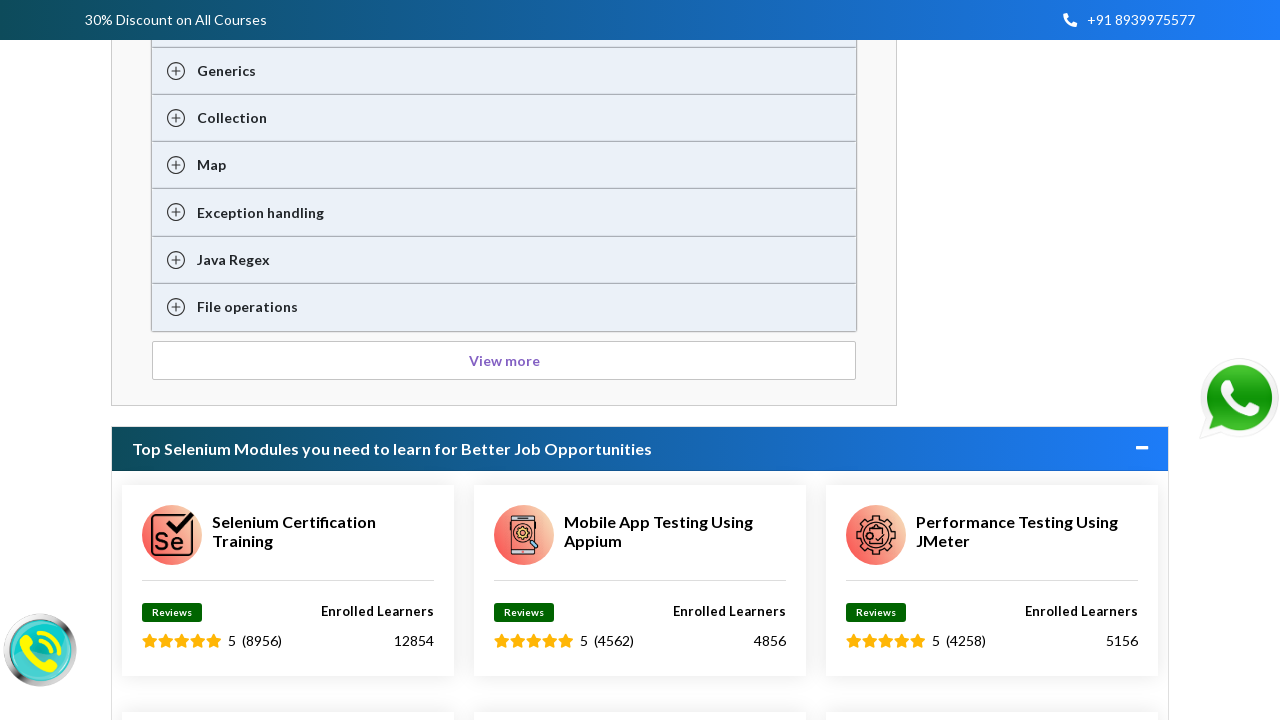

Waited 2 seconds for scroll animation to complete
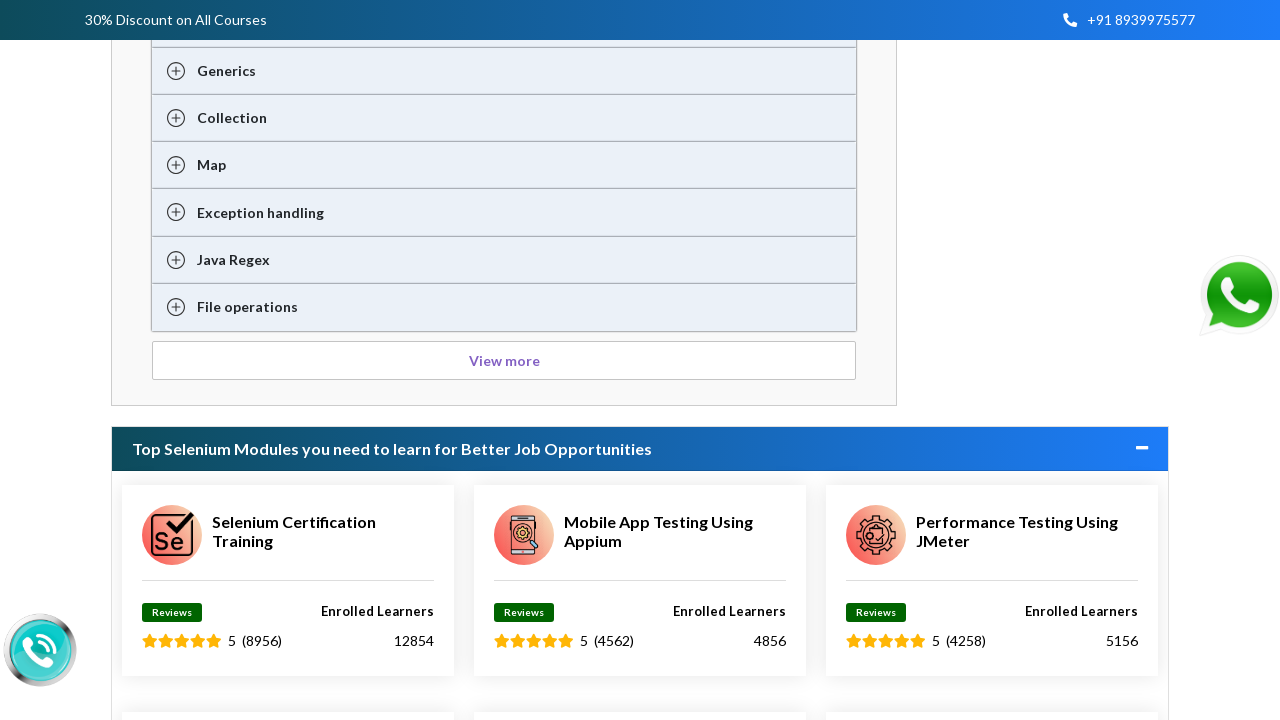

Scrolled up to the logo at the top of the page
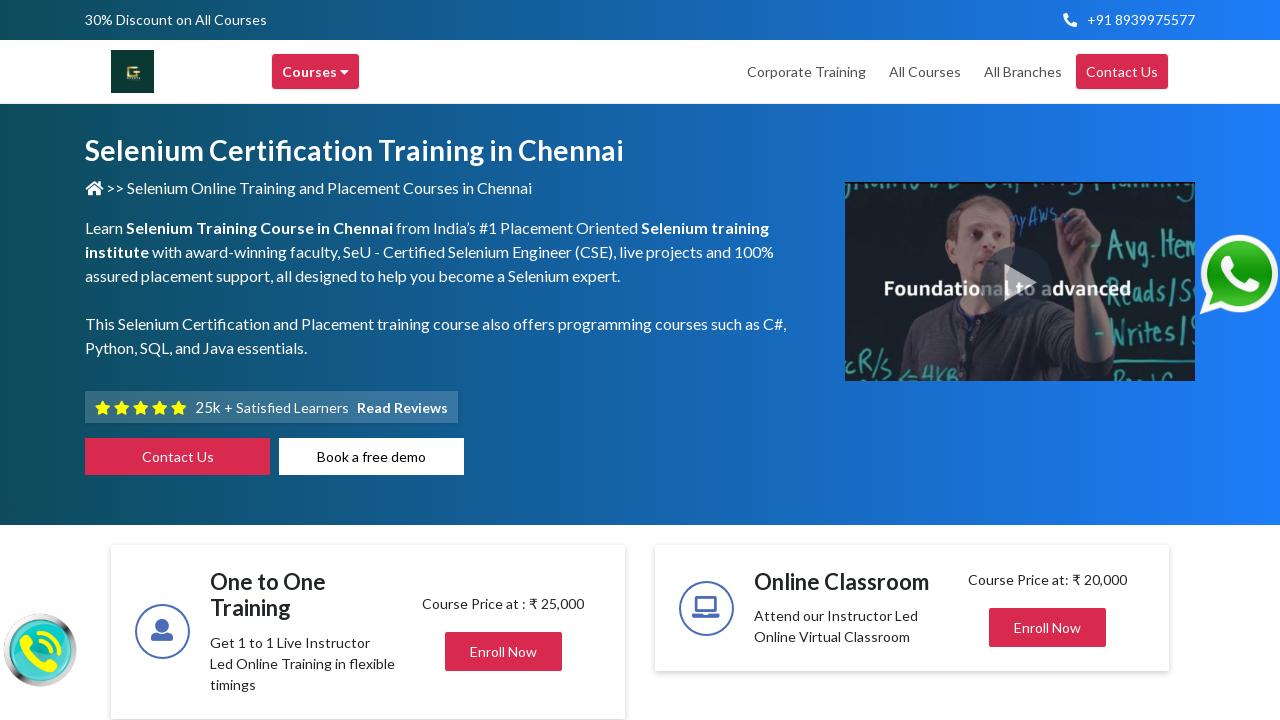

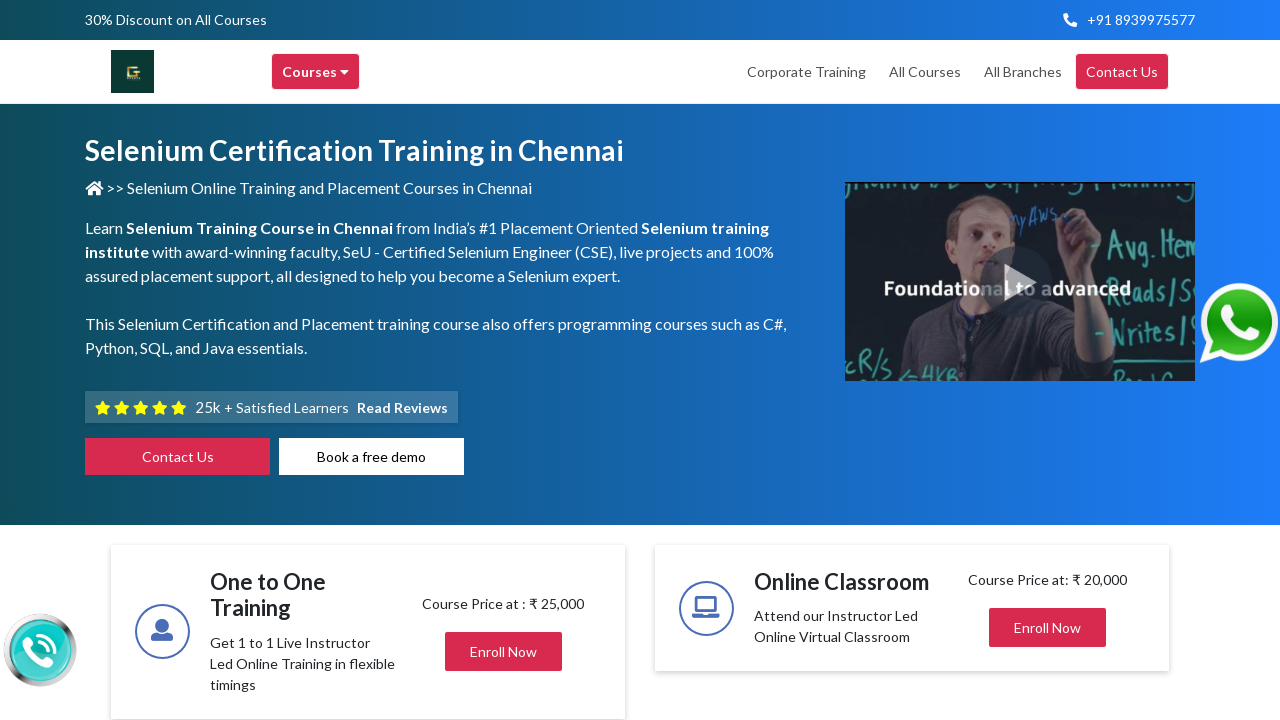